Tests a text box form using method source data, filling in user details and addresses, then confirming the output reflects the submitted data.

Starting URL: https://demoqa.com/text-box

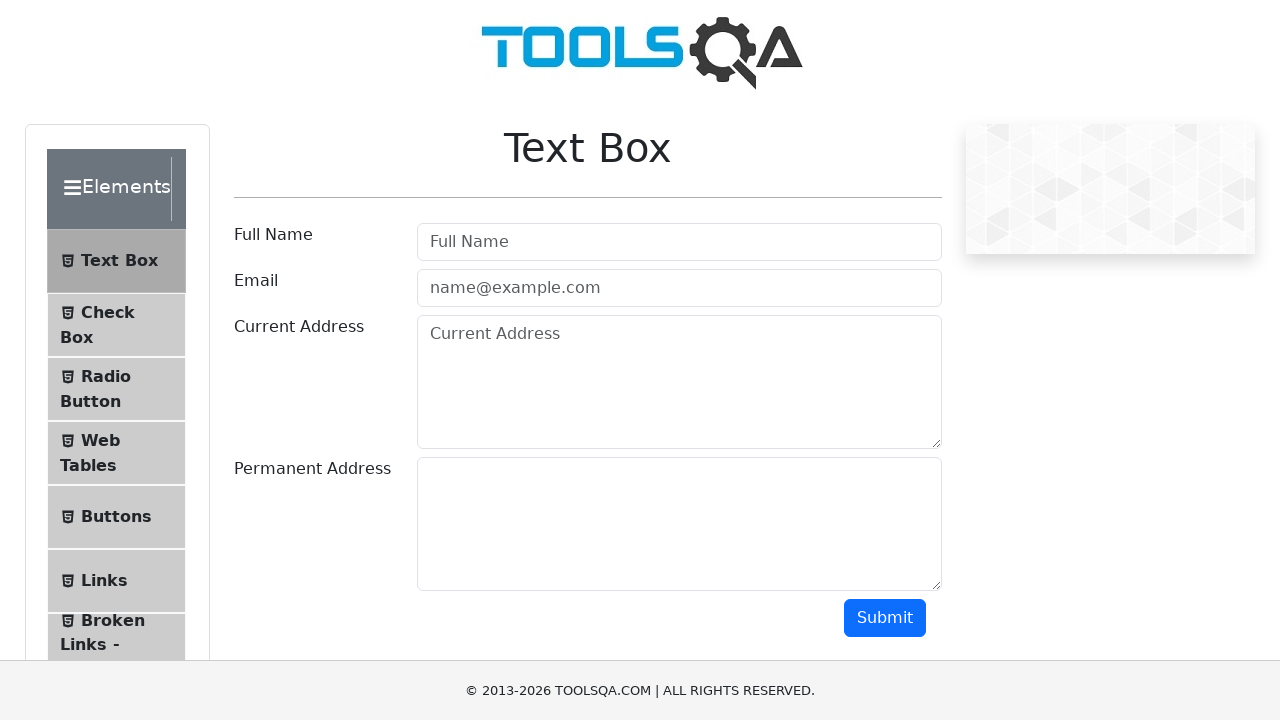

Filled userName field with 'Alan' on #userName
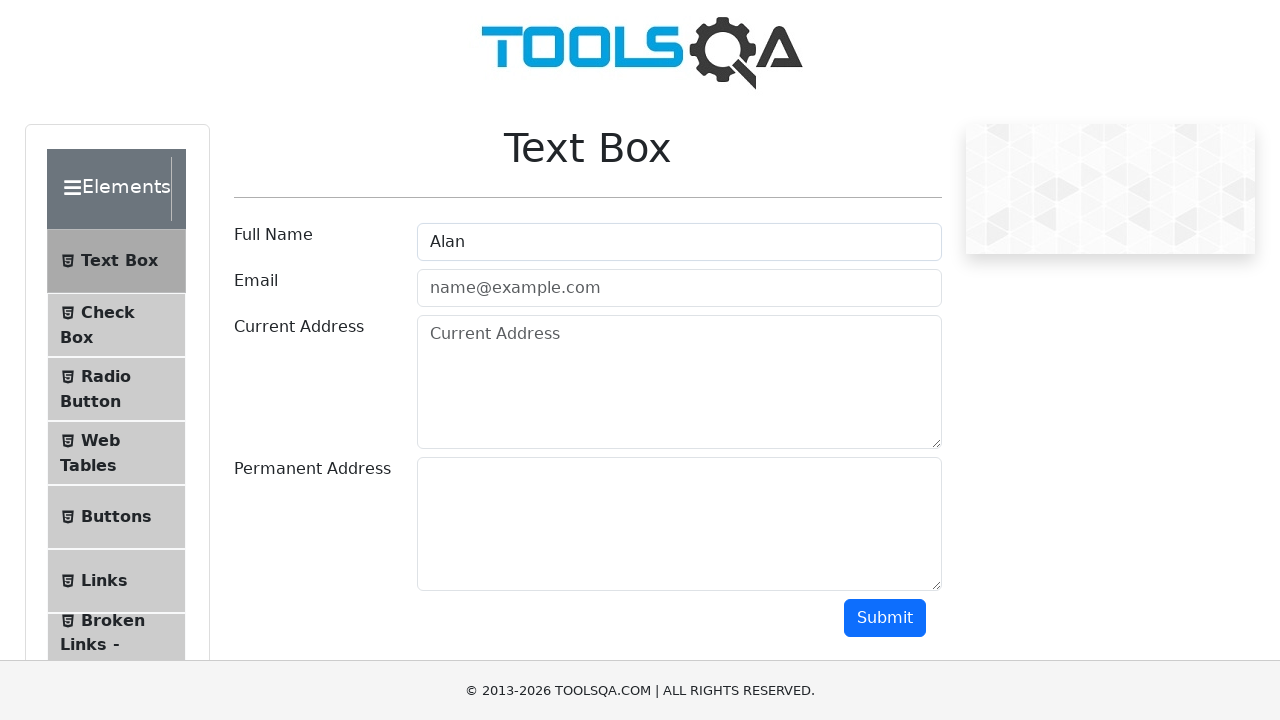

Filled userEmail field with 'alan@email.ru' on #userEmail
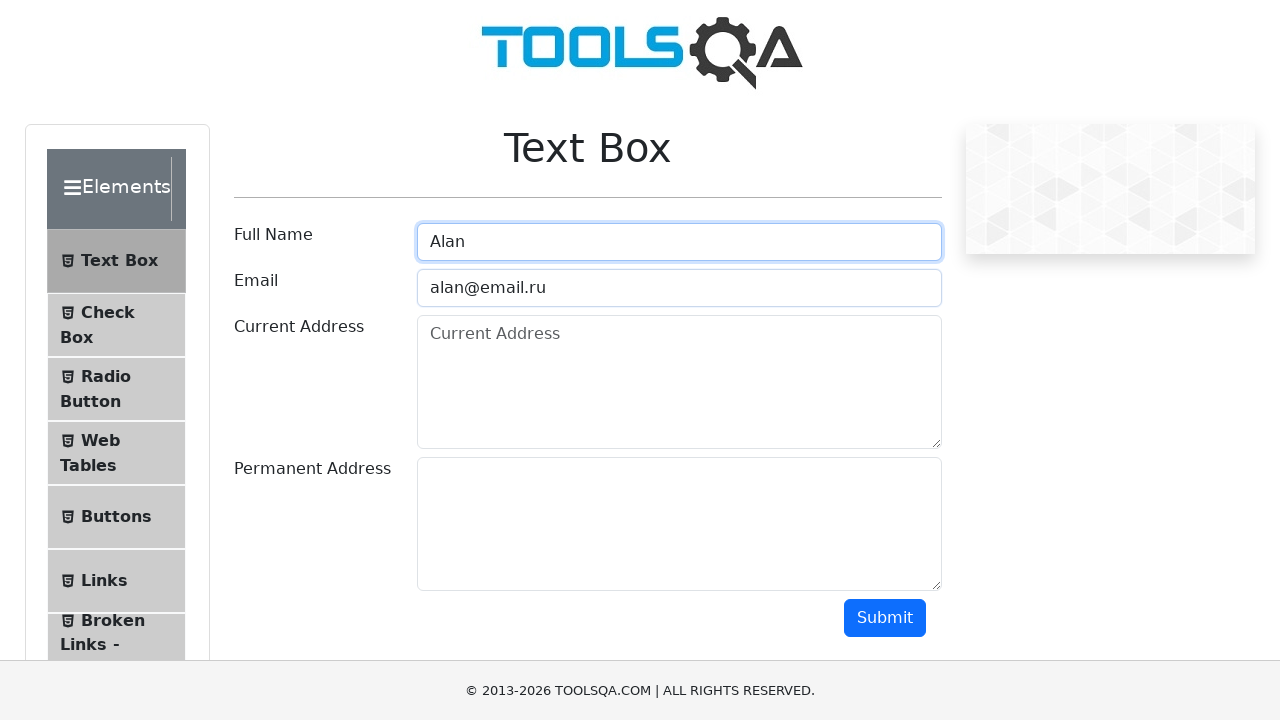

Filled currentAddress field with '25 W Houston St, New York, USA' on #currentAddress
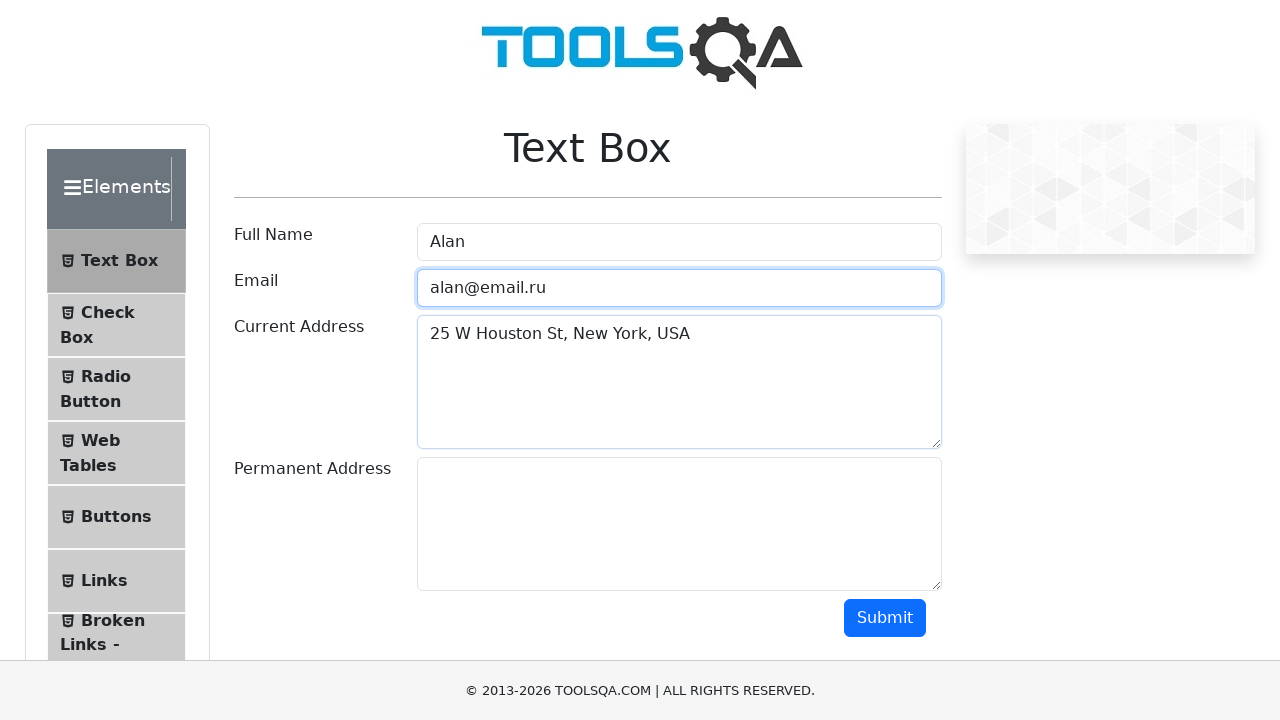

Filled permanentAddress field with '145 Carnation Ave, Floral Park, USA' on #permanentAddress
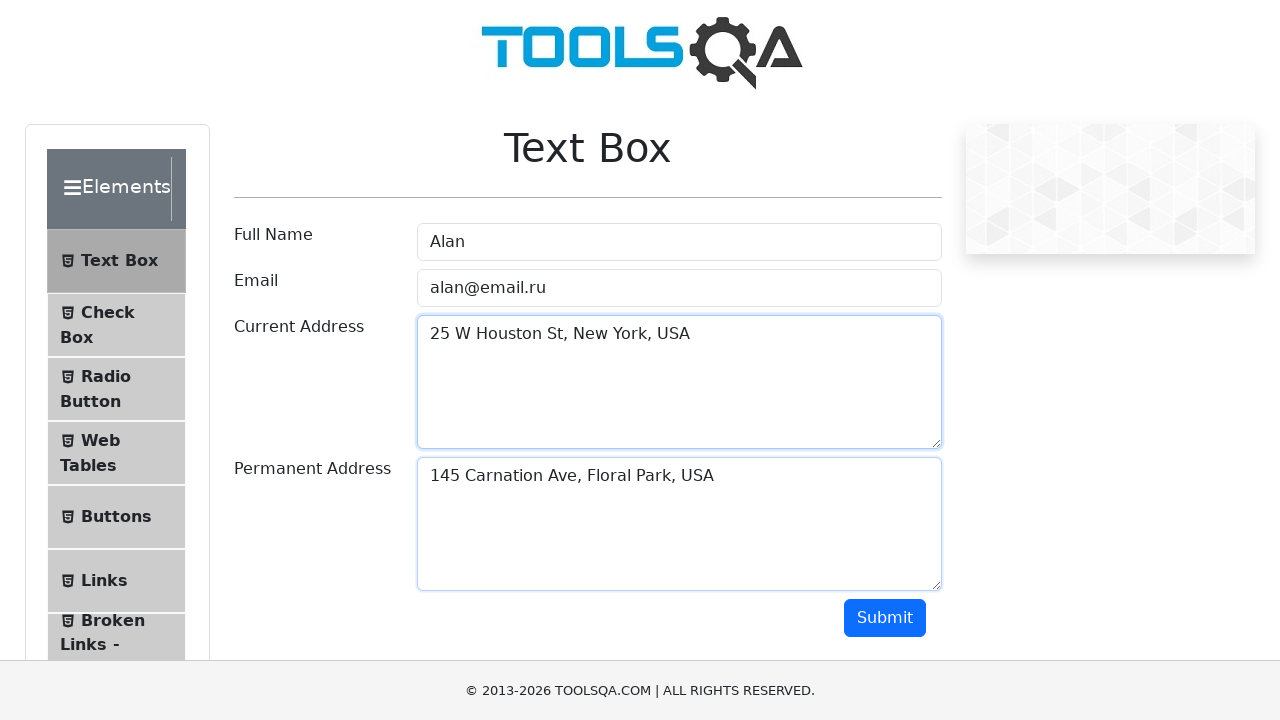

Clicked submit button to submit form at (885, 618) on #submit
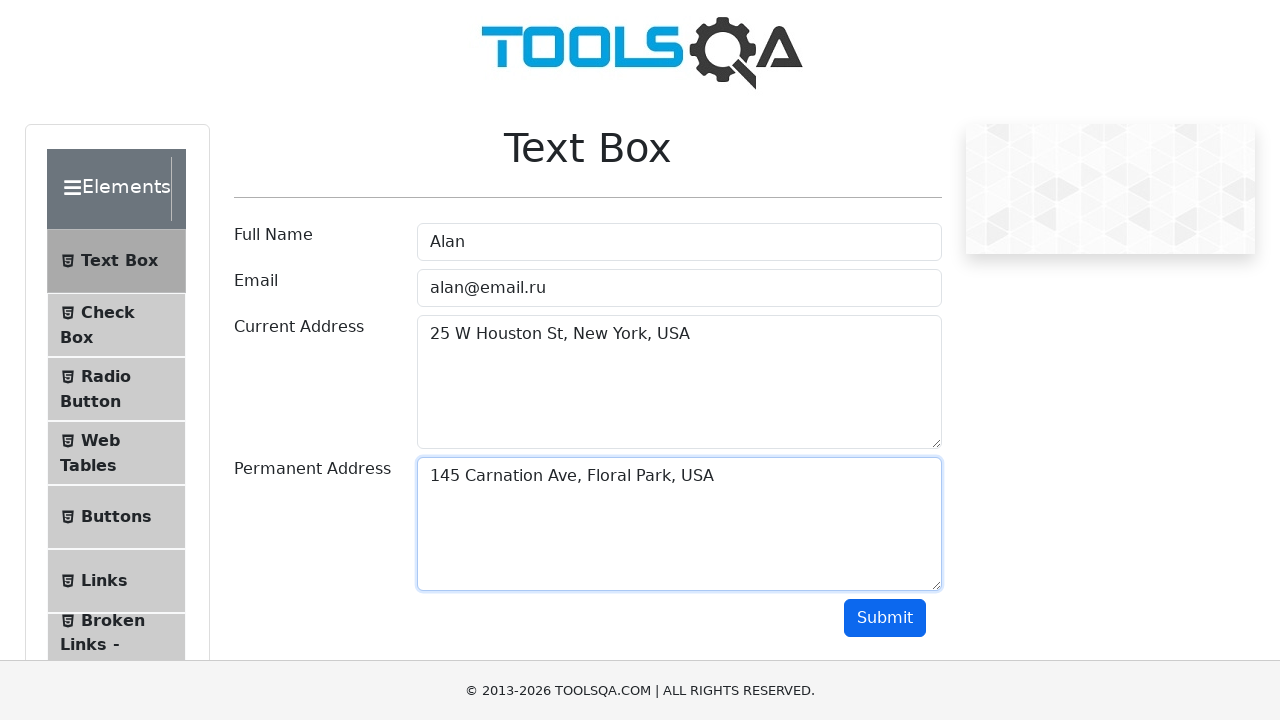

Output section with submitted values is now displayed
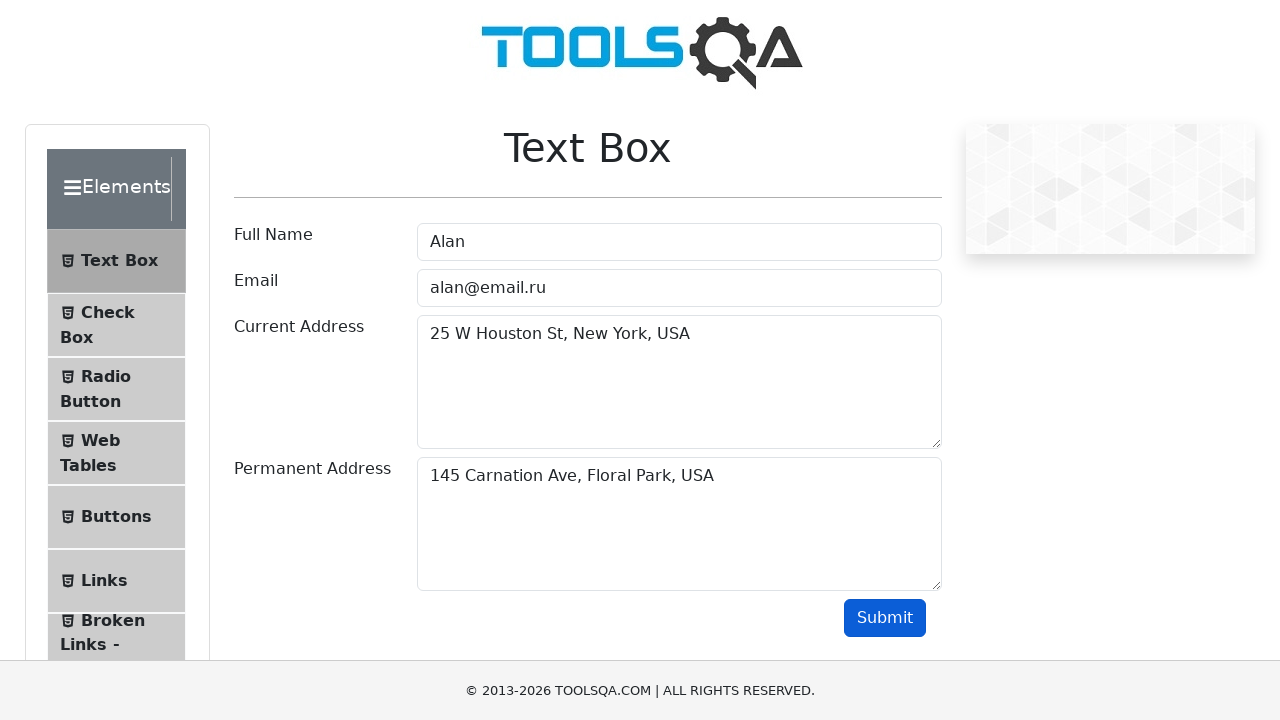

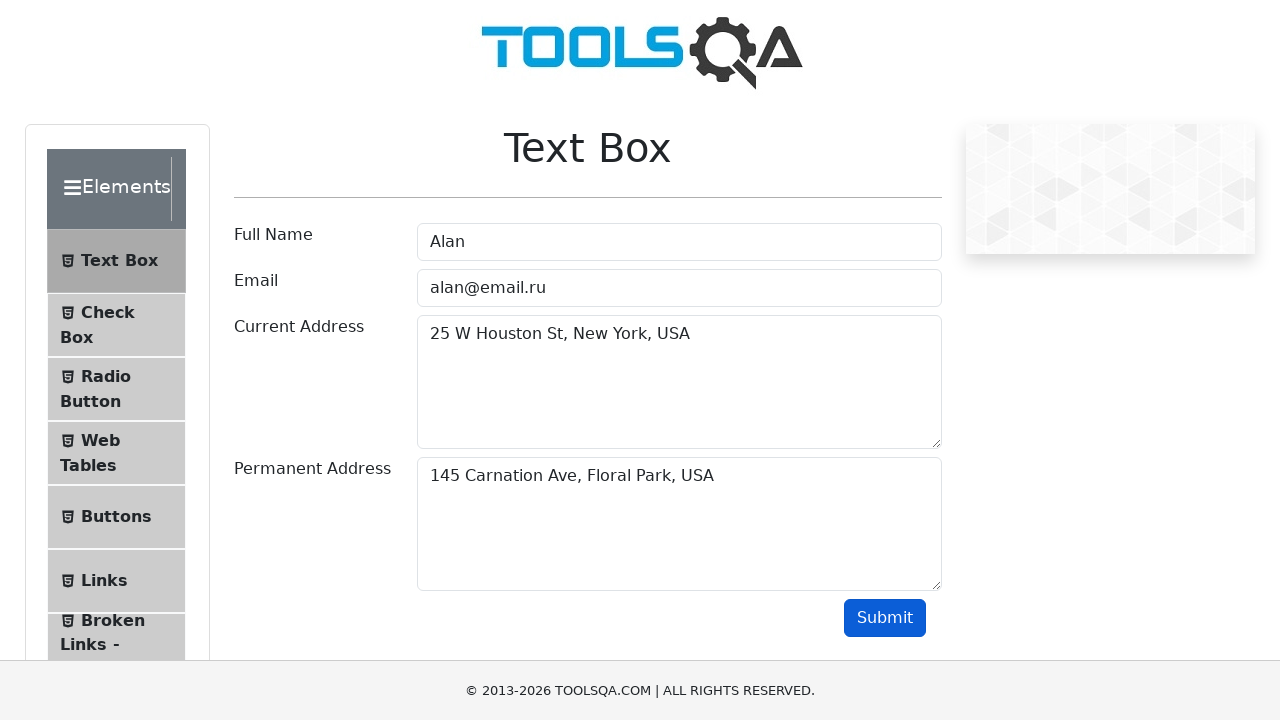